Tests browser navigation commands including navigating to a new URL, going back, going forward, refreshing the page, and maximizing the browser window.

Starting URL: https://opensource-demo.orangehrmlive.com/web/index.php/auth/login

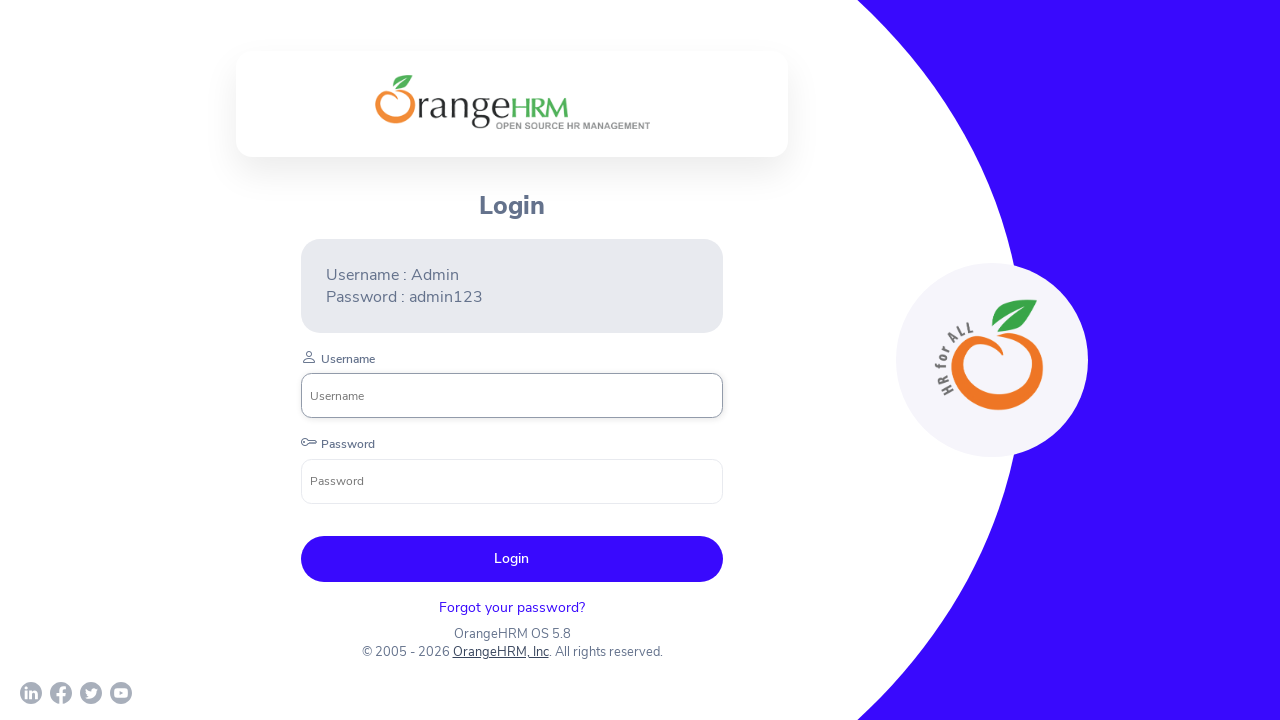

Navigated to Register page at https://demo.automationtesting.in/Register.html
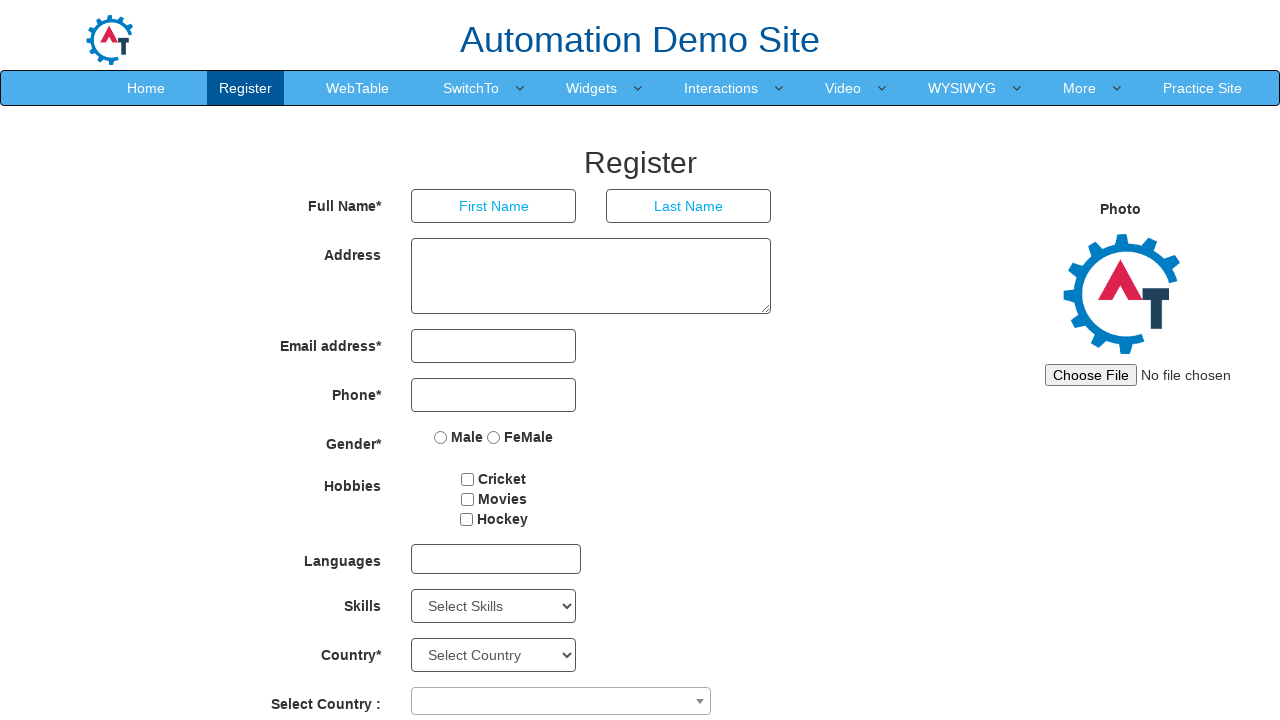

Navigated back to previous page
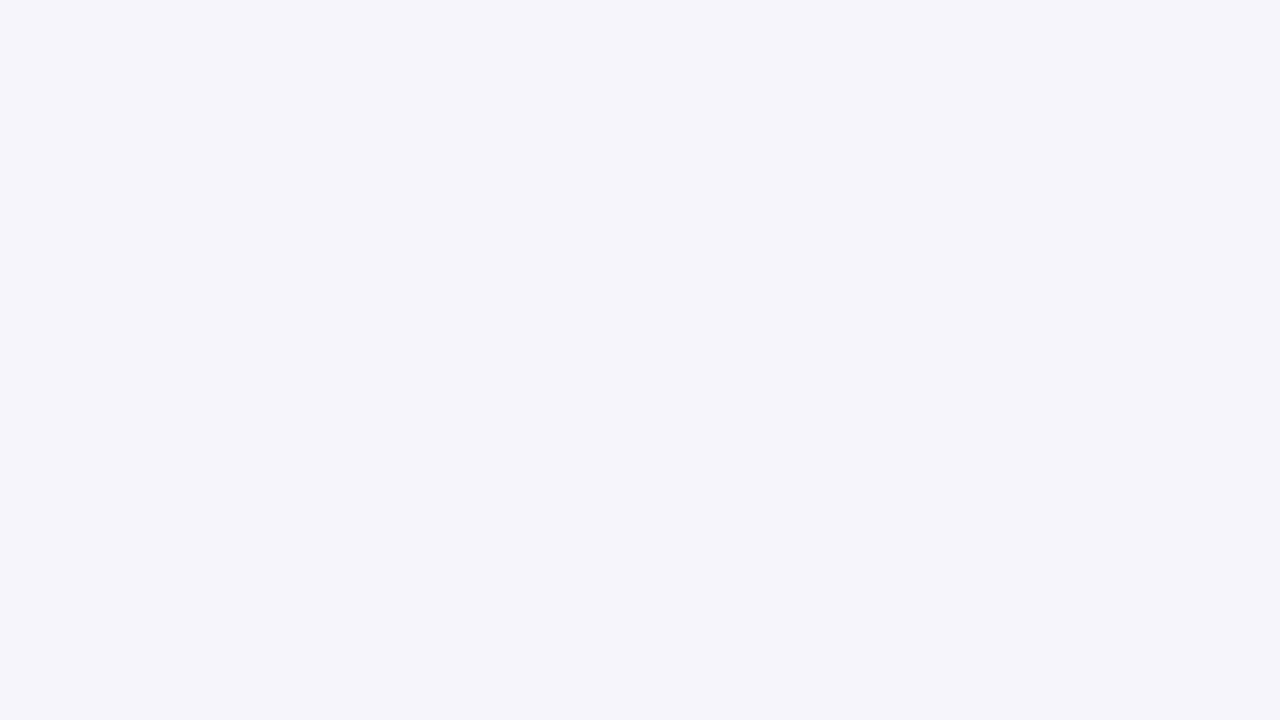

Navigated forward to Register page
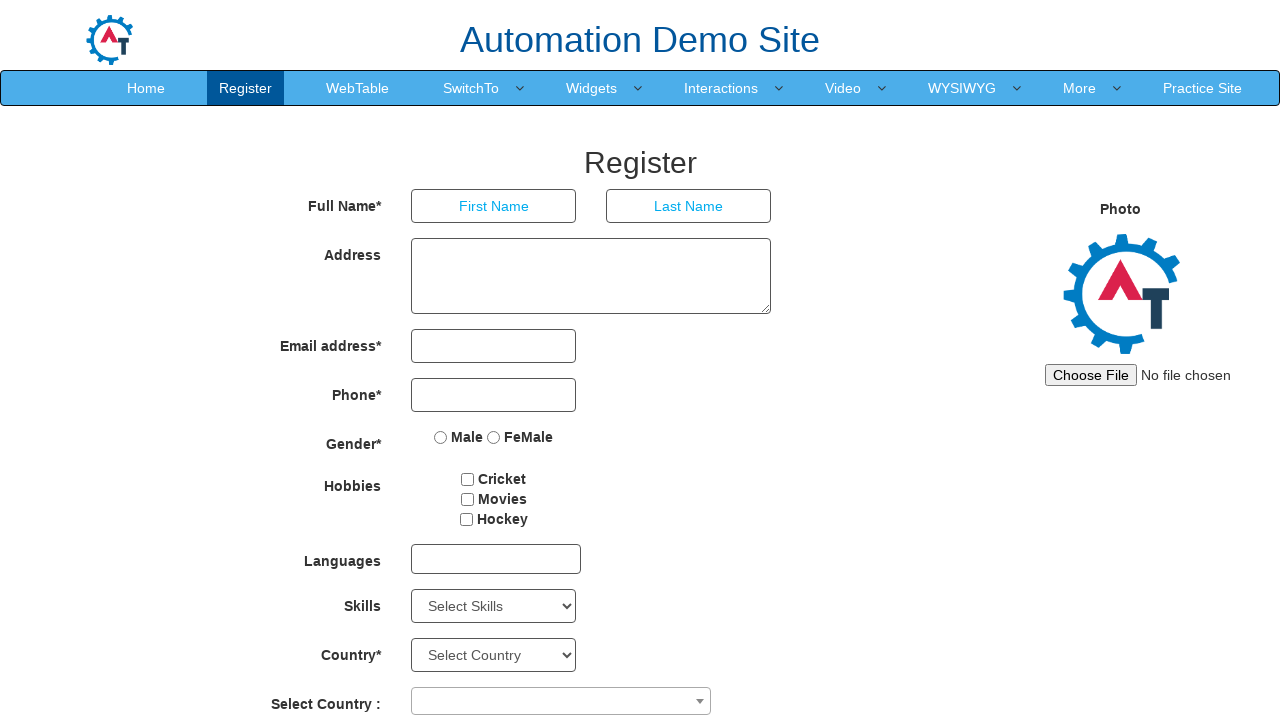

Refreshed the current page
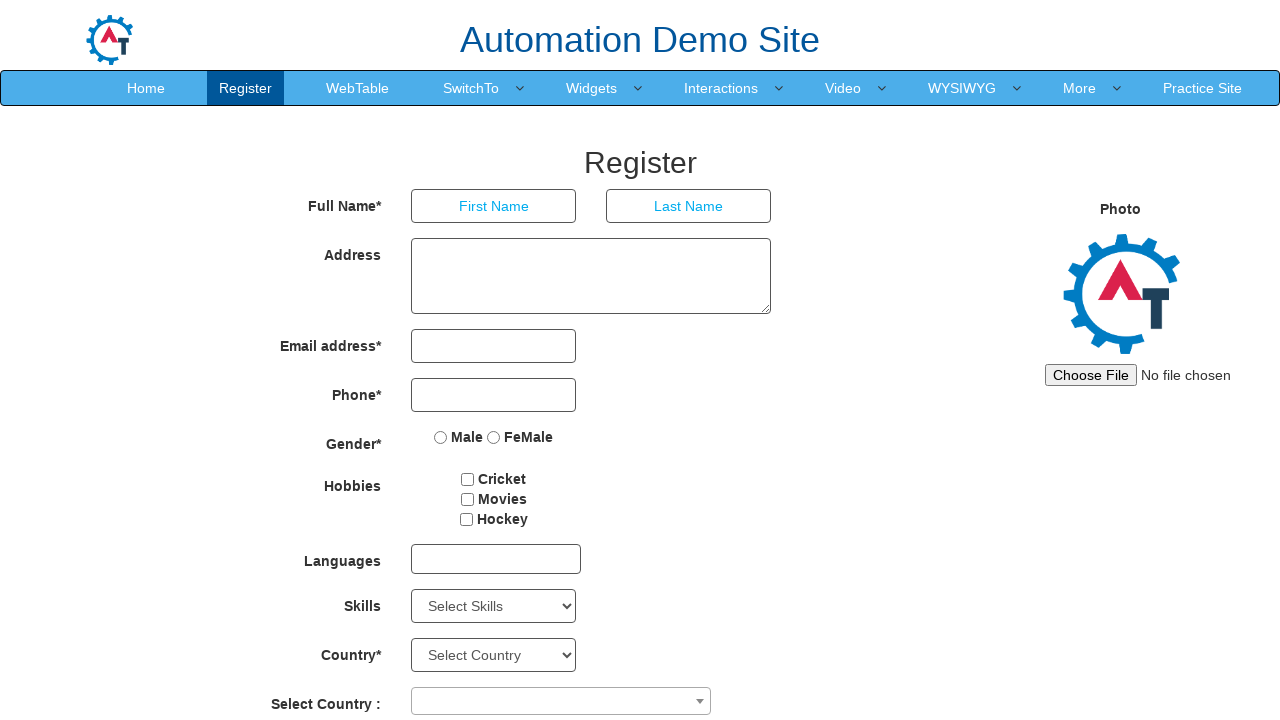

Retrieved viewport size: {'width': 1280, 'height': 720}
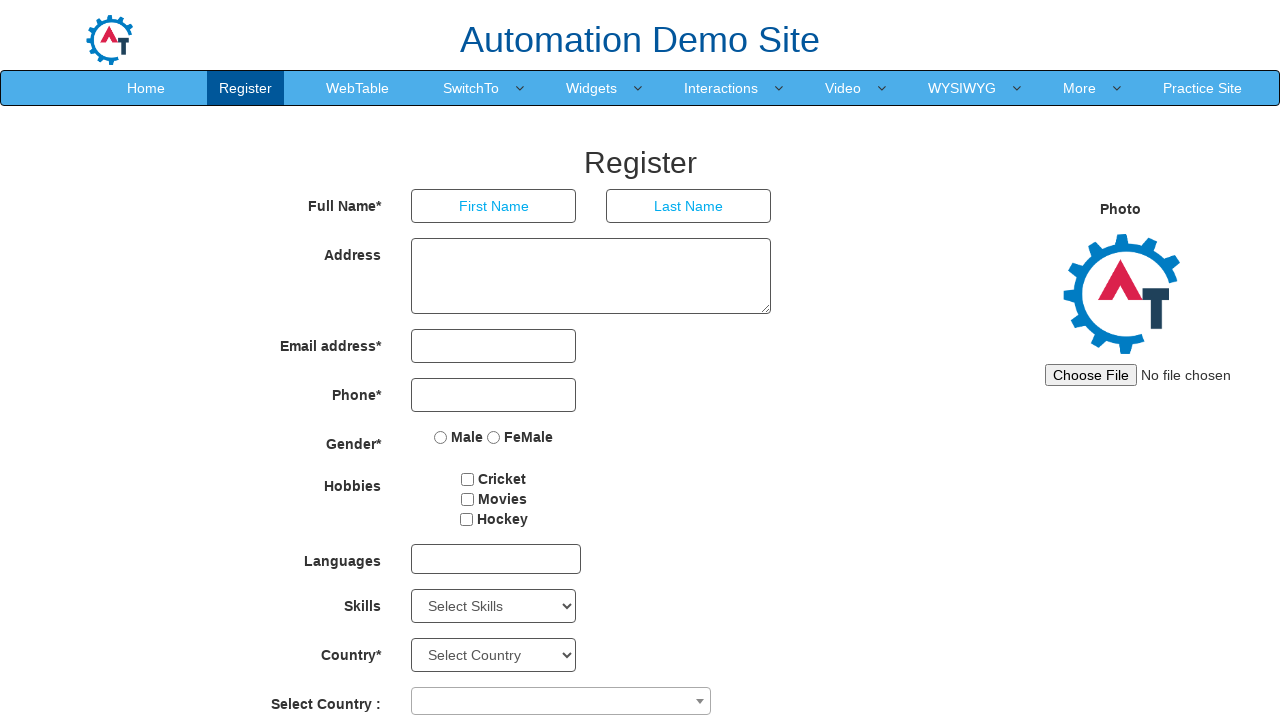

Maximized browser window by setting viewport to 1920x1080
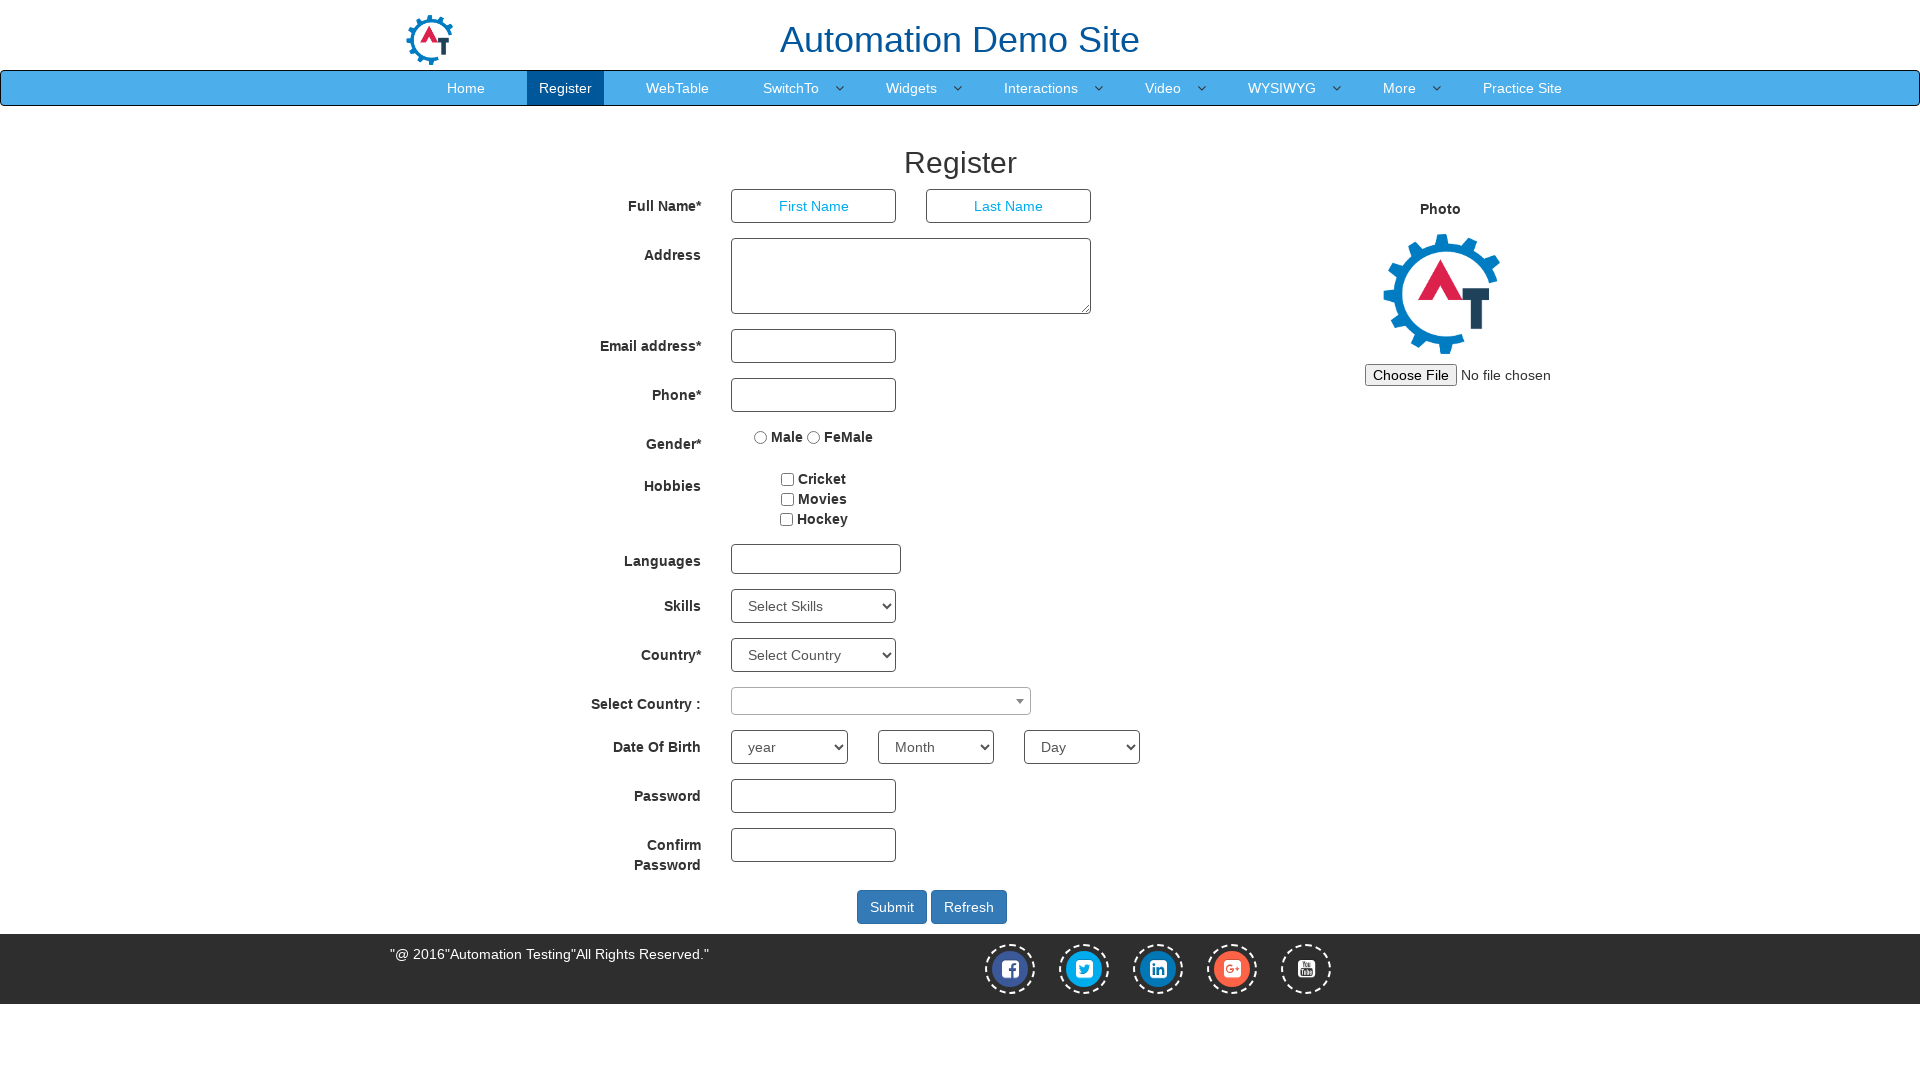

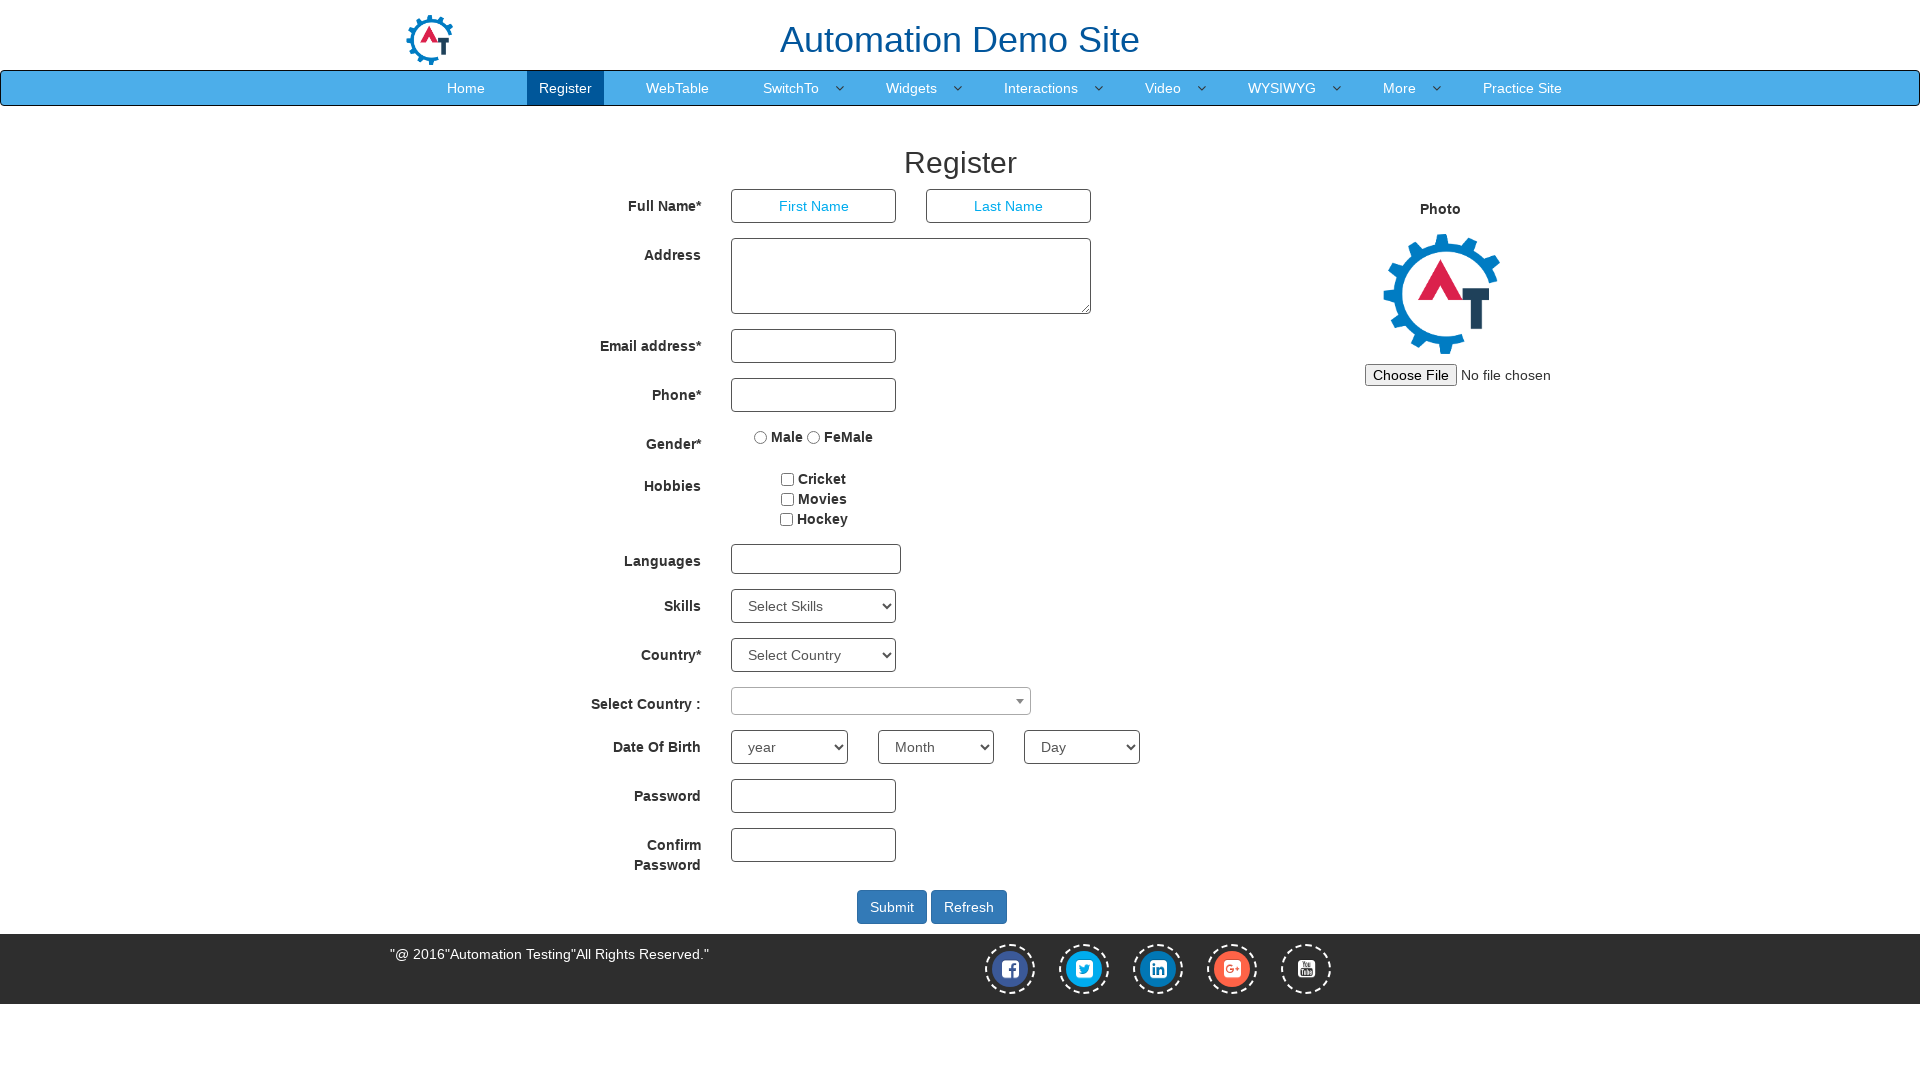